Tests train search functionality on erail.in by entering source and destination stations, unchecking date filter, and verifying train list results are displayed

Starting URL: https://erail.in/

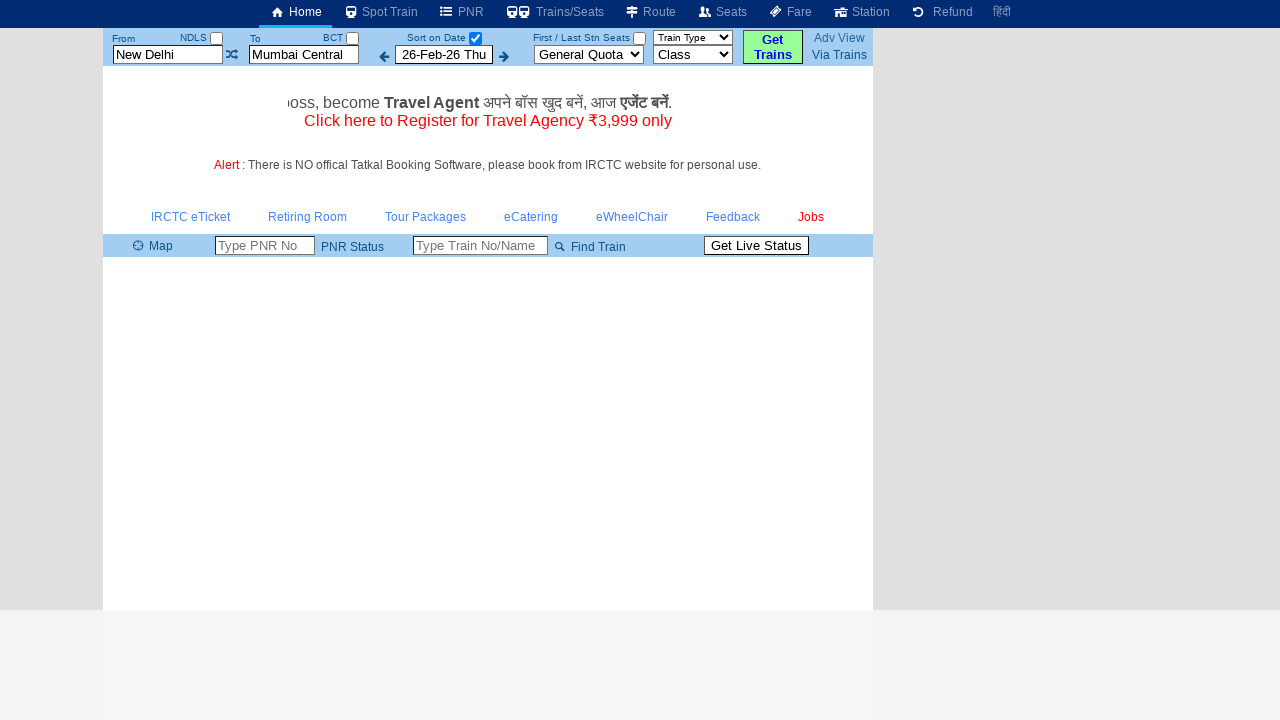

Cleared the 'From Station' field on #txtStationFrom
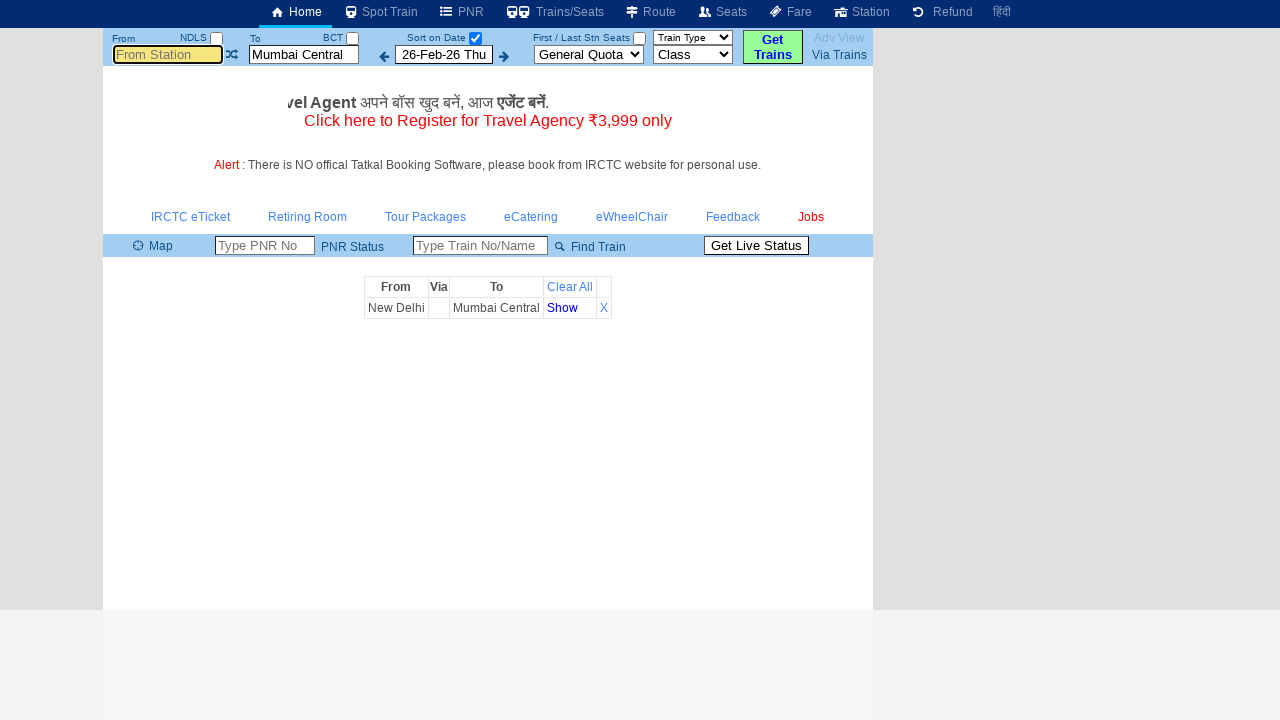

Filled 'From Station' field with 'MAS' (Chennai Central) on #txtStationFrom
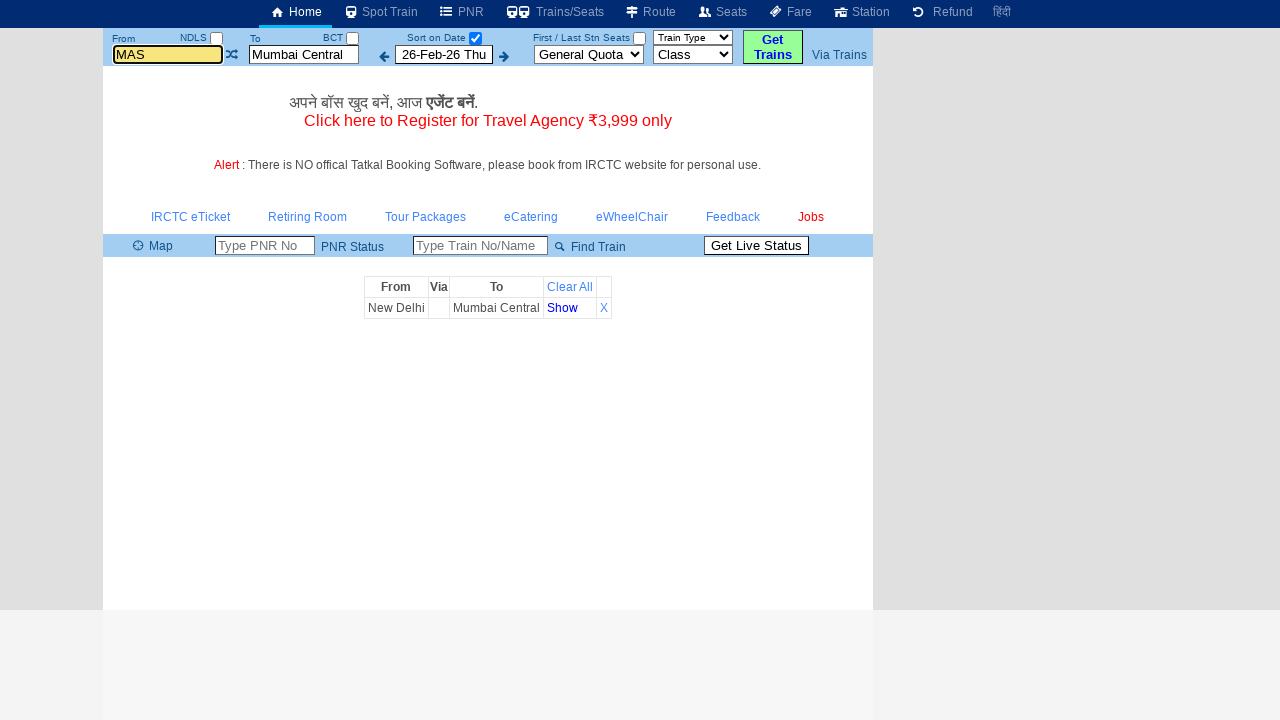

Pressed Enter to confirm 'From Station' selection on #txtStationFrom
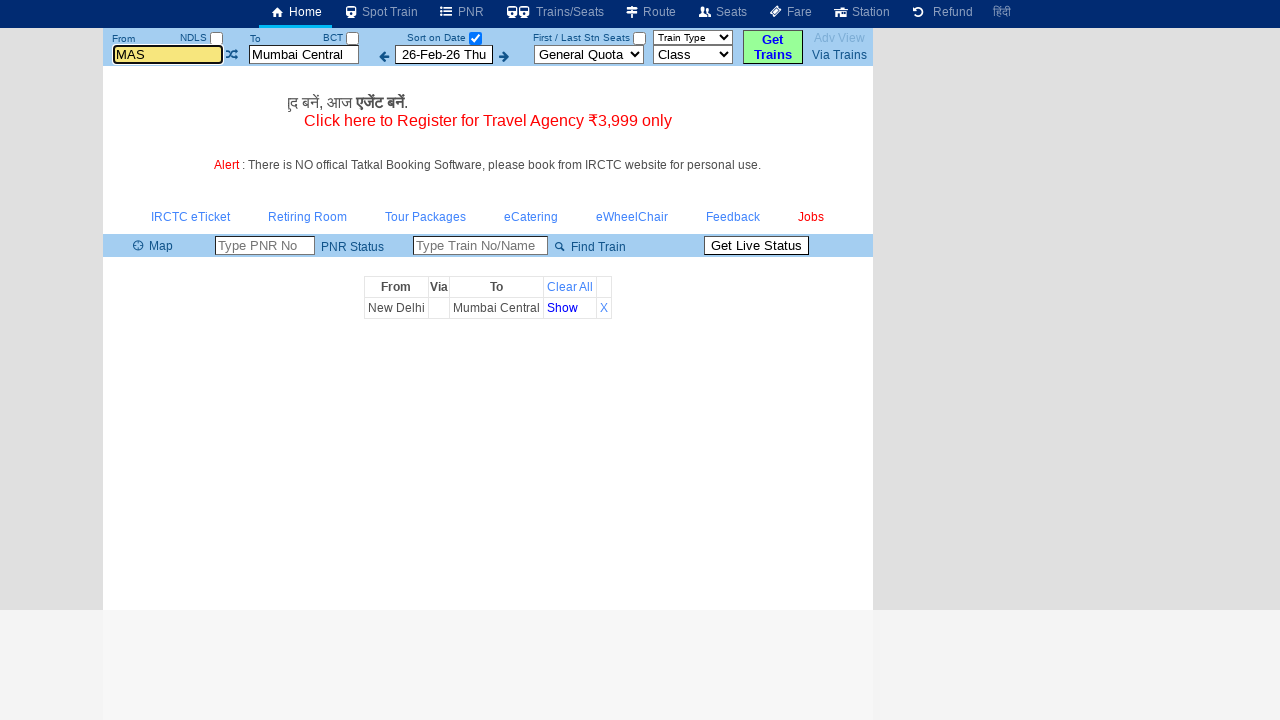

Cleared the 'To Station' field on #txtStationTo
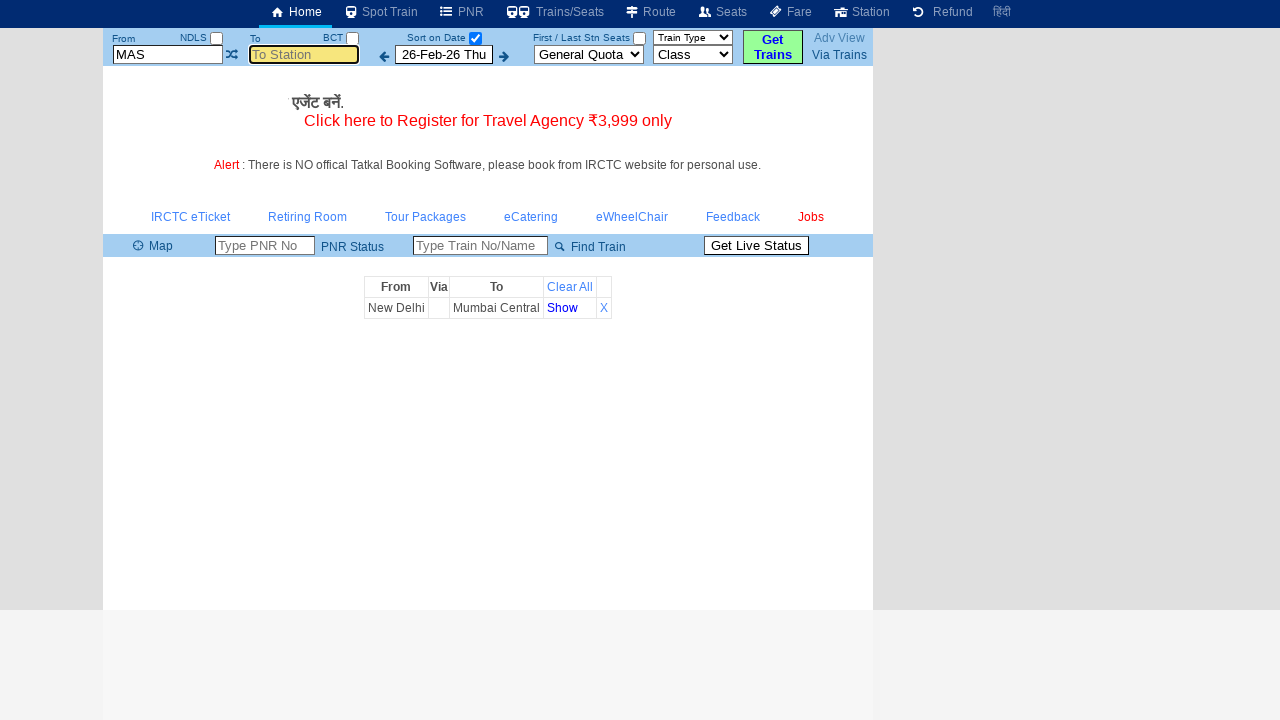

Filled 'To Station' field with 'MDU' (Madurai Junction) on #txtStationTo
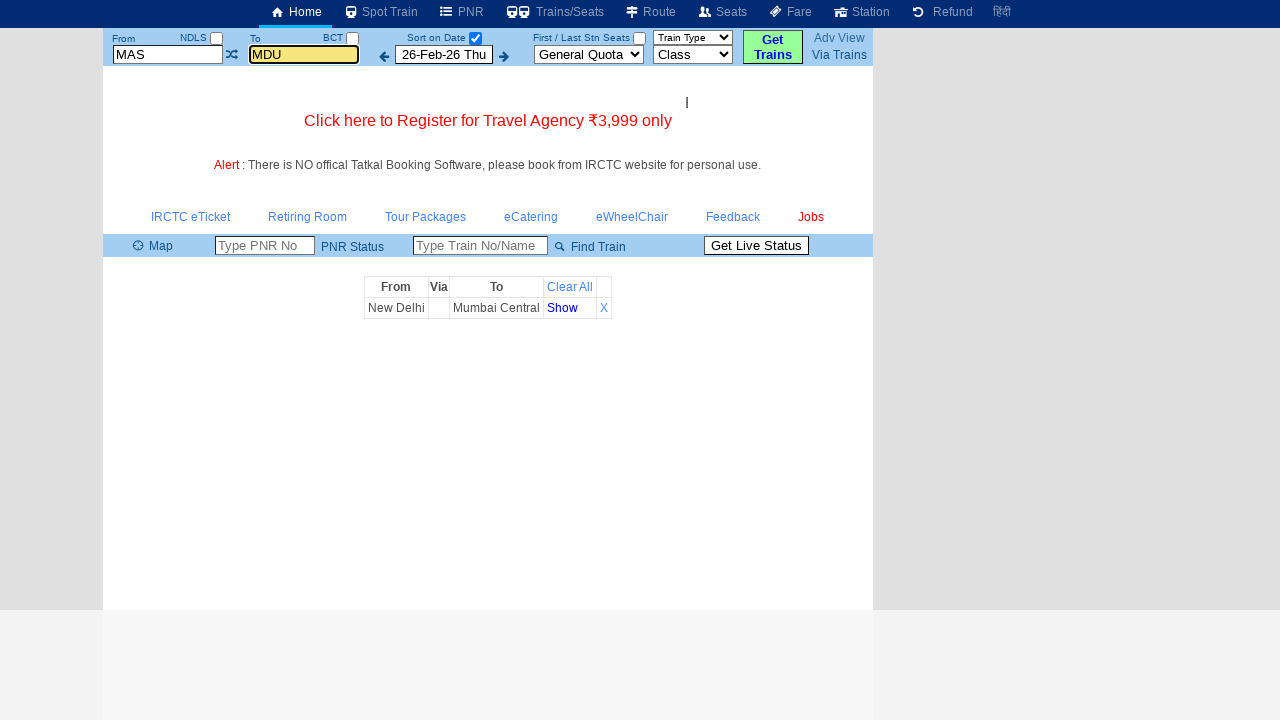

Pressed Enter to confirm 'To Station' selection on #txtStationTo
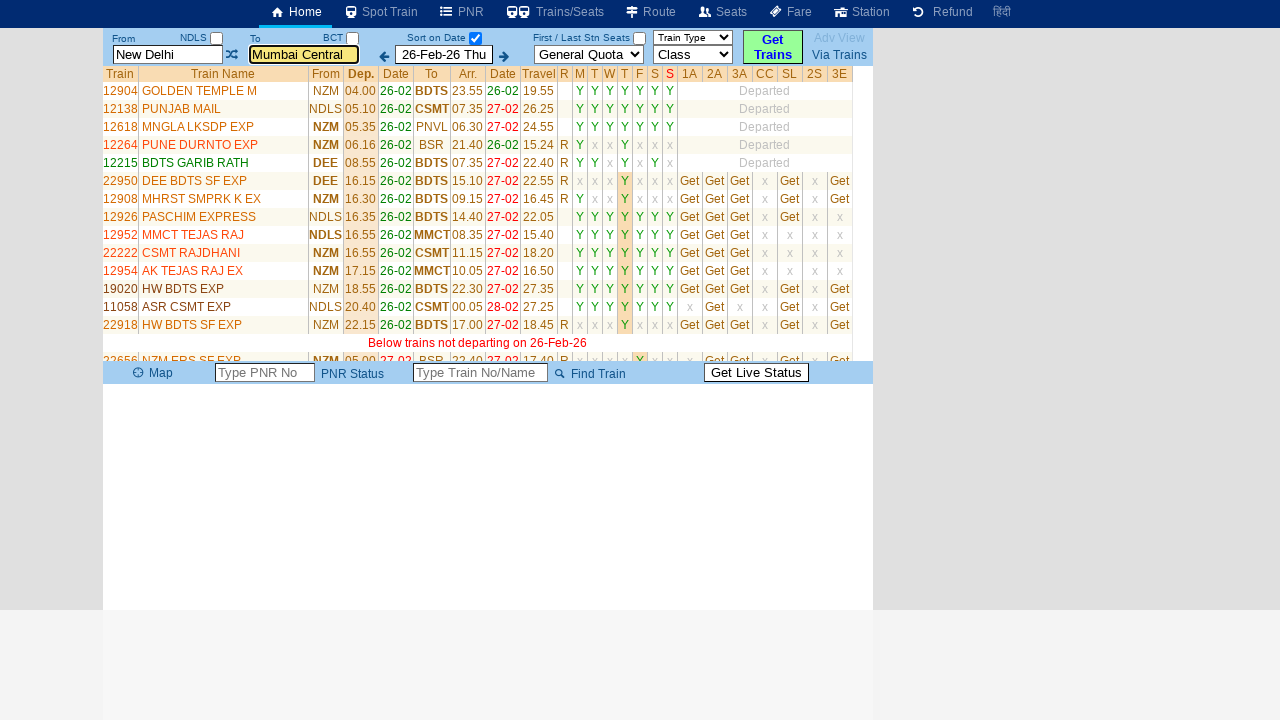

Unchecked the 'Select Date Only' checkbox to remove date filter at (475, 38) on #chkSelectDateOnly
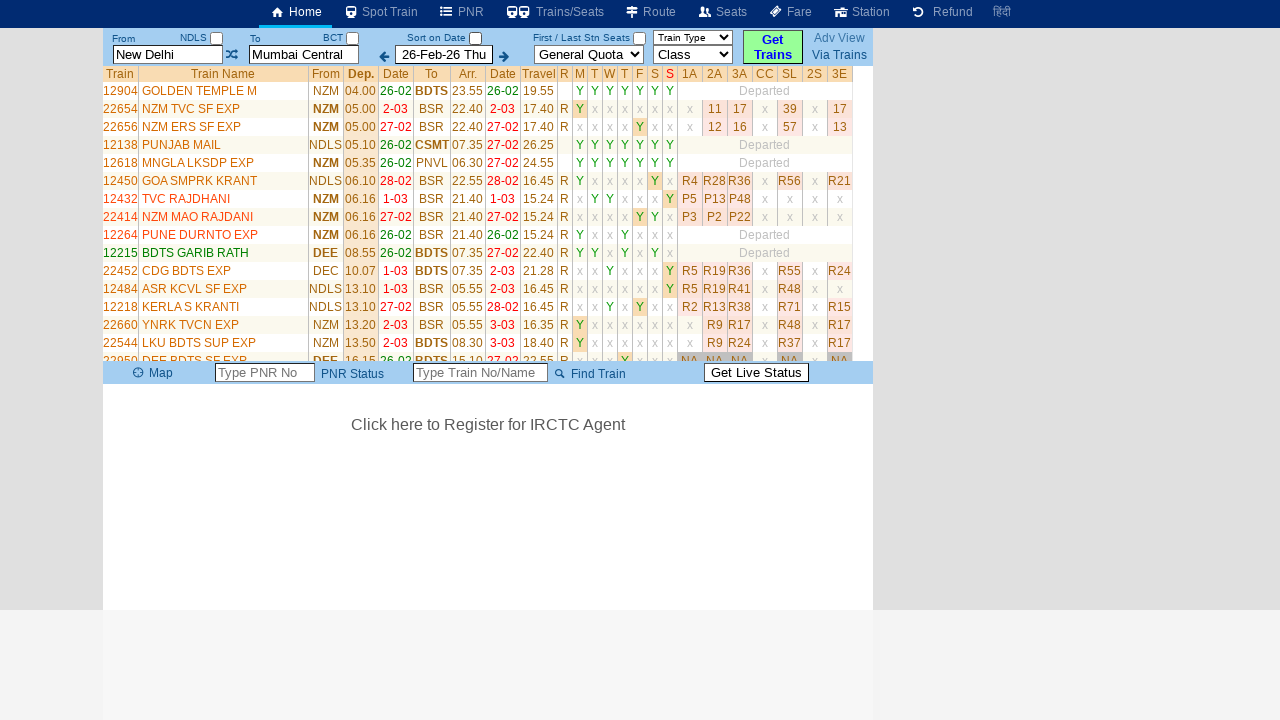

Train list table loaded successfully
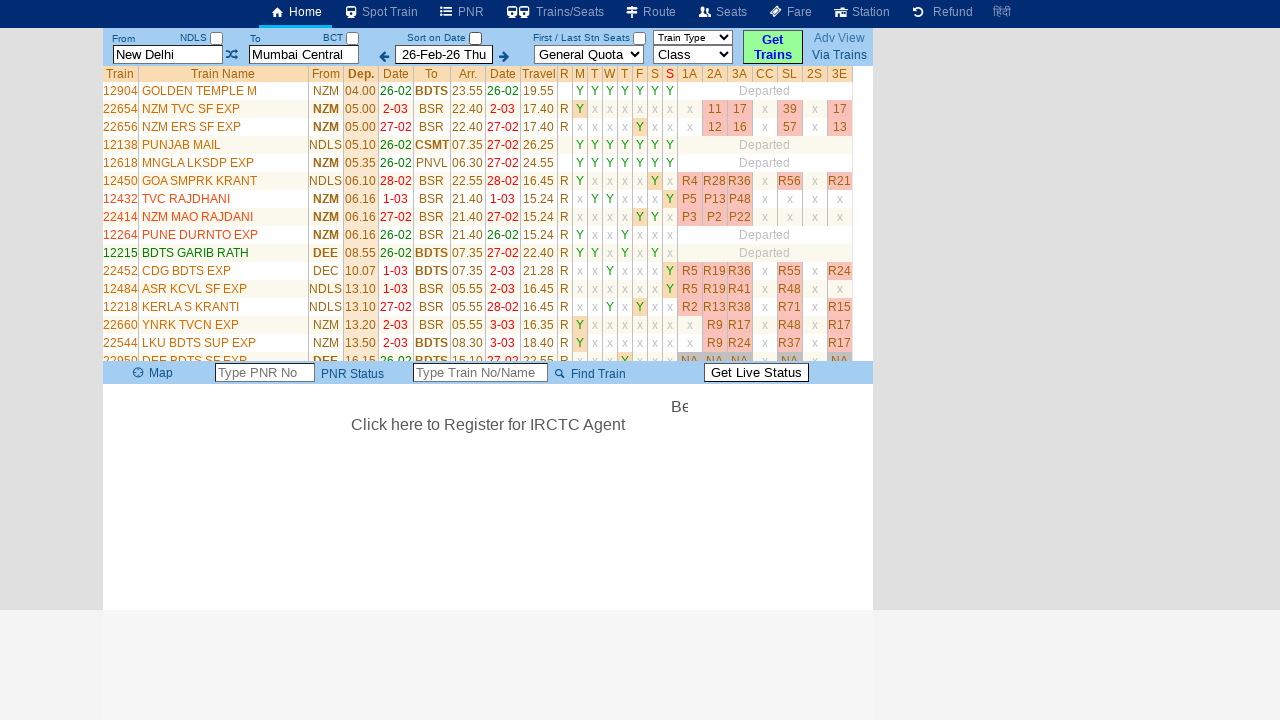

Located train list with 35 rows
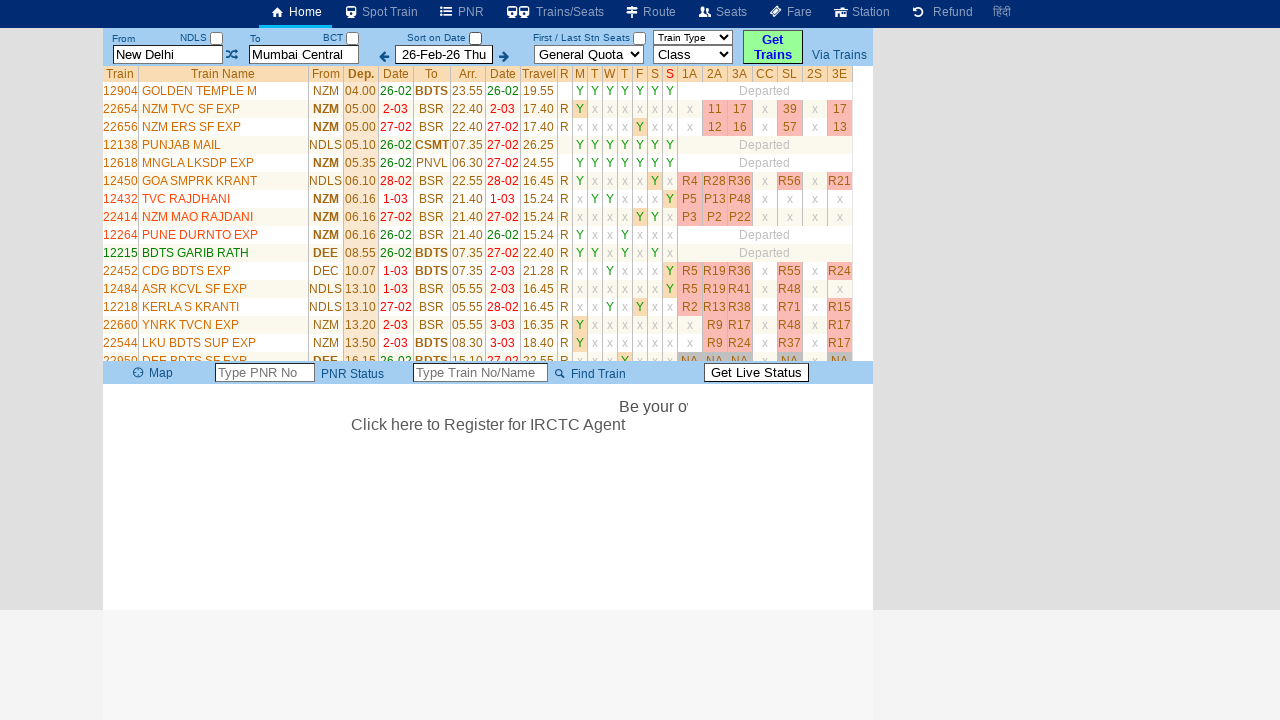

Verified train data present at row 2
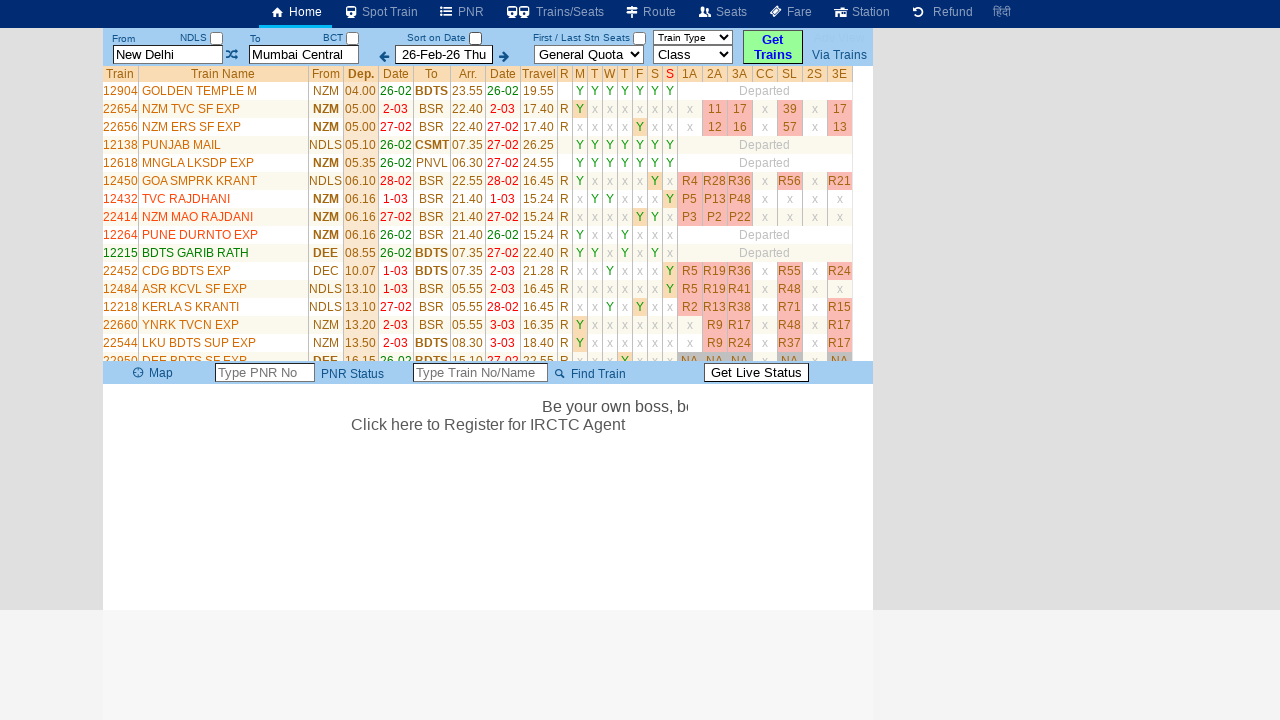

Verified train data present at row 3
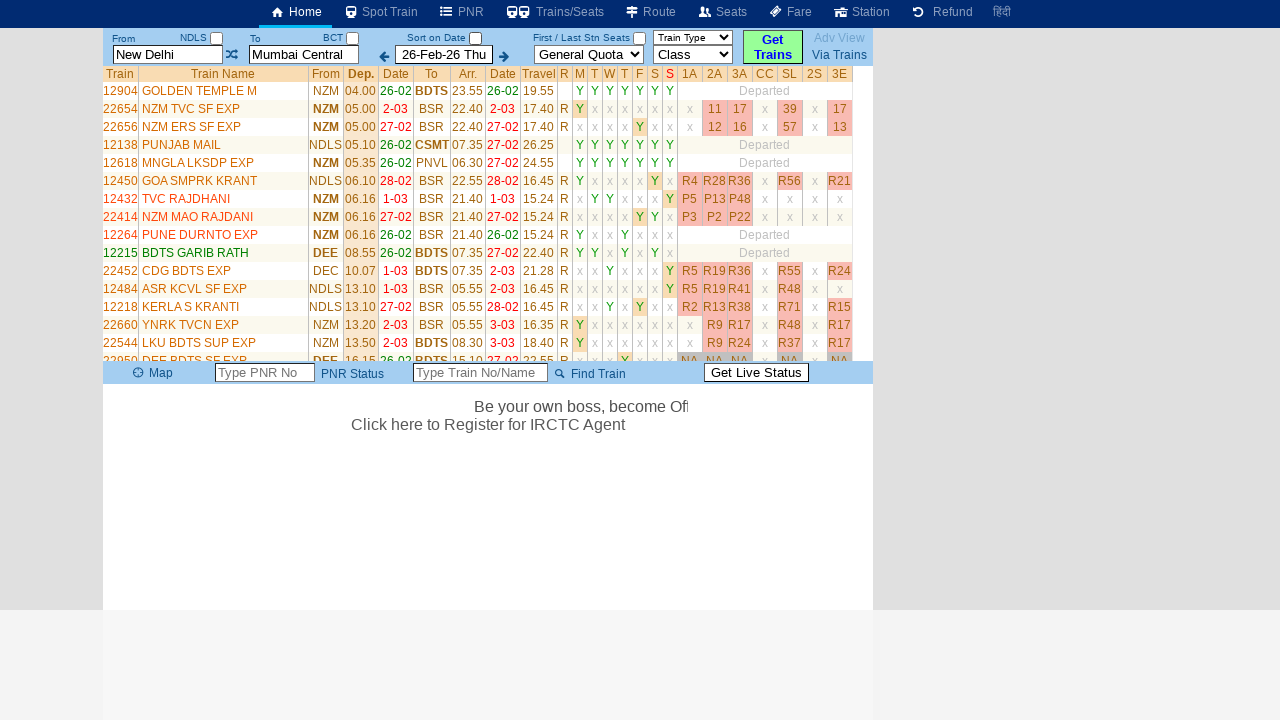

Verified train data present at row 4
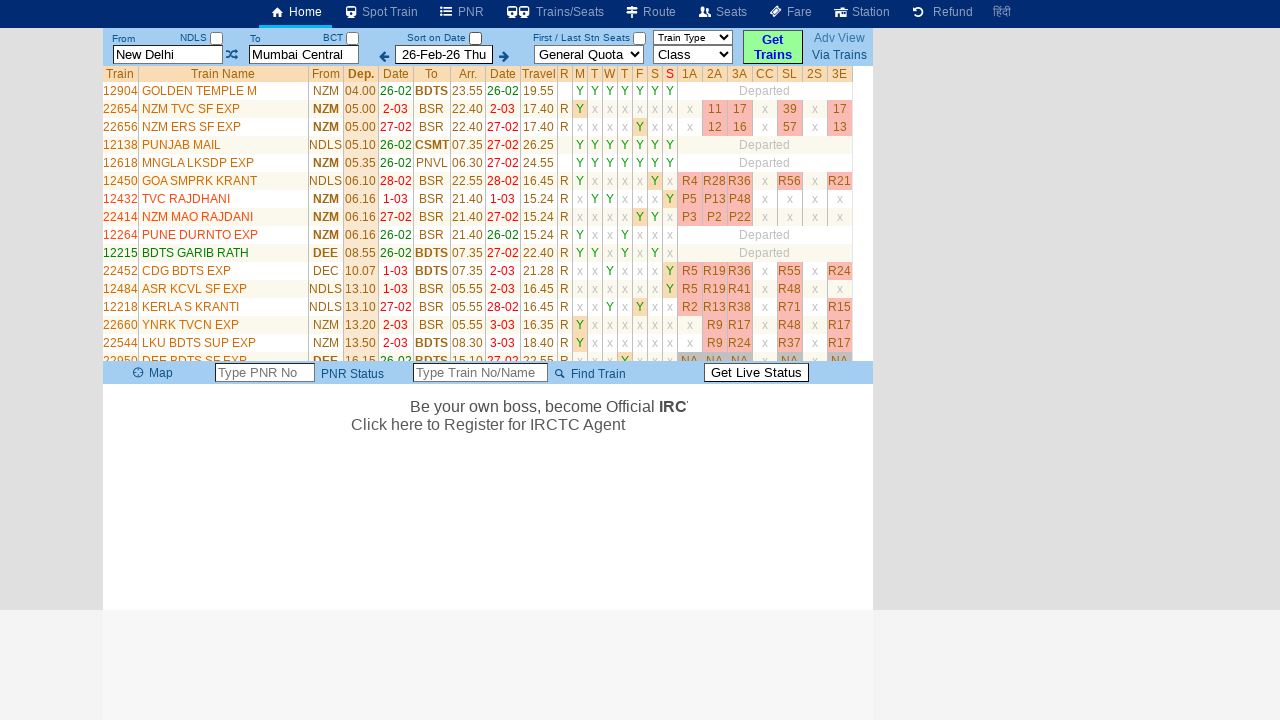

Verified train data present at row 5
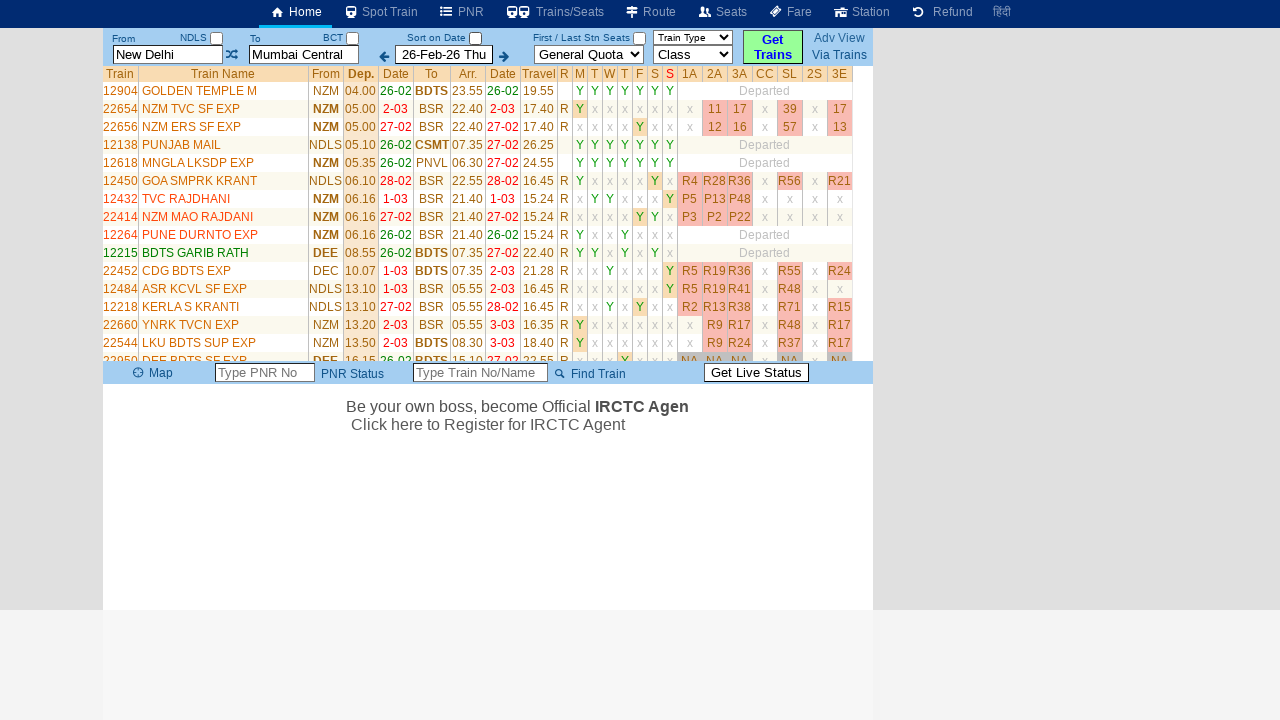

Verified train data present at row 6
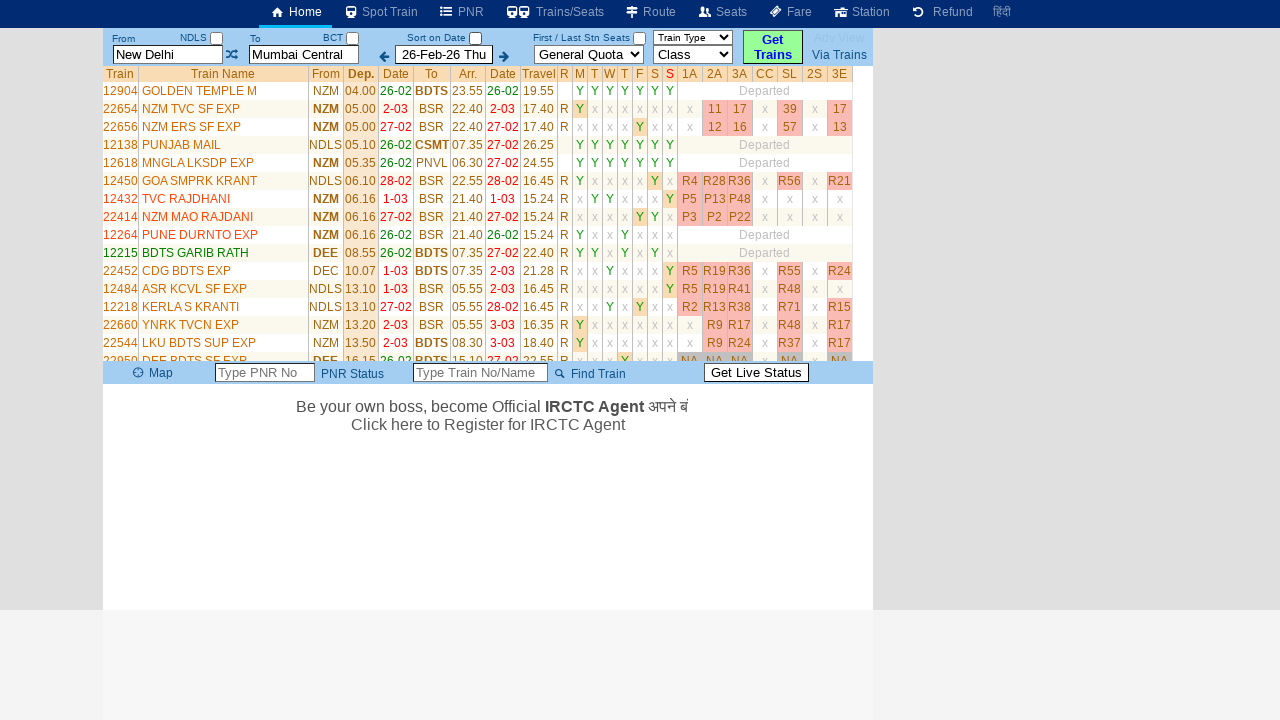

Verified train data present at row 7
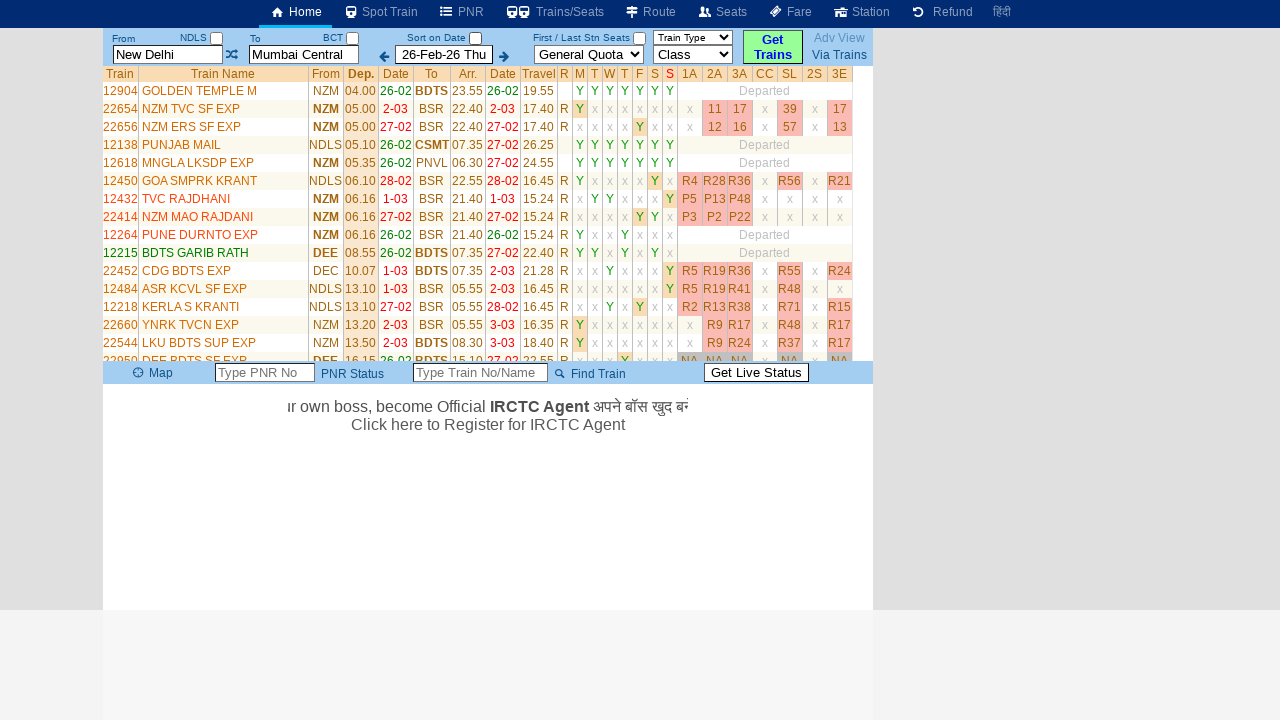

Verified train data present at row 8
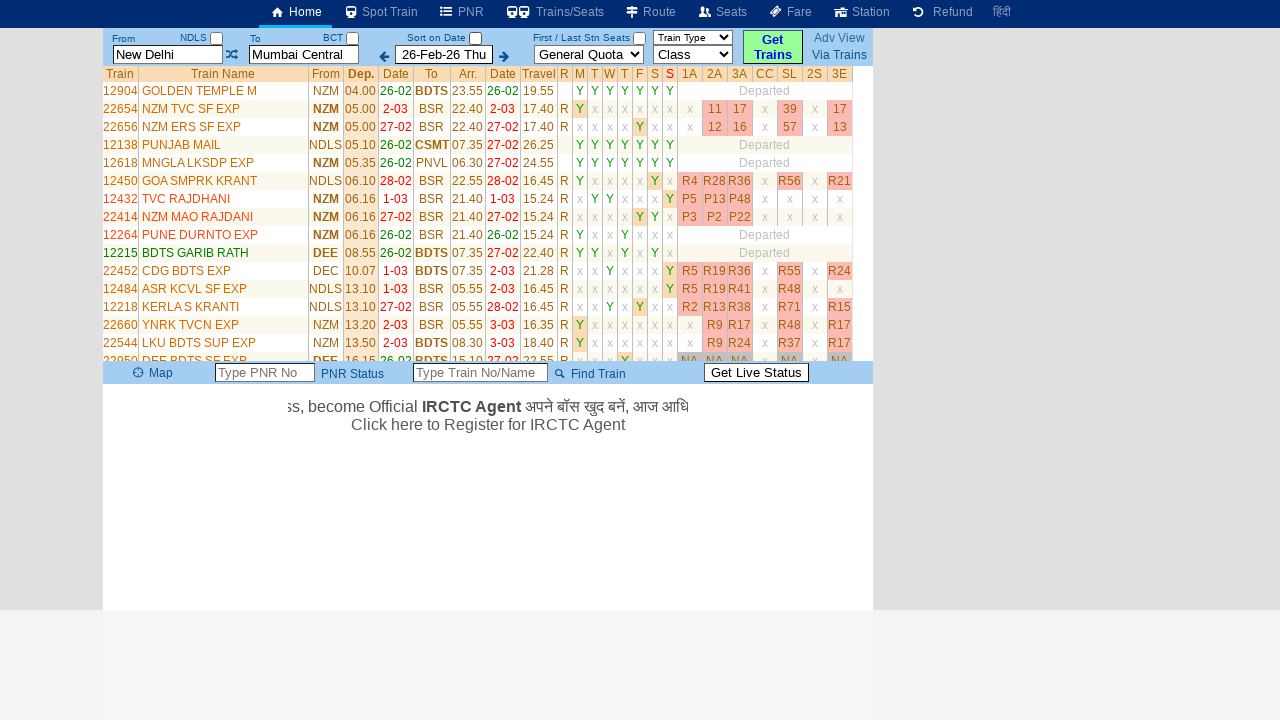

Verified train data present at row 9
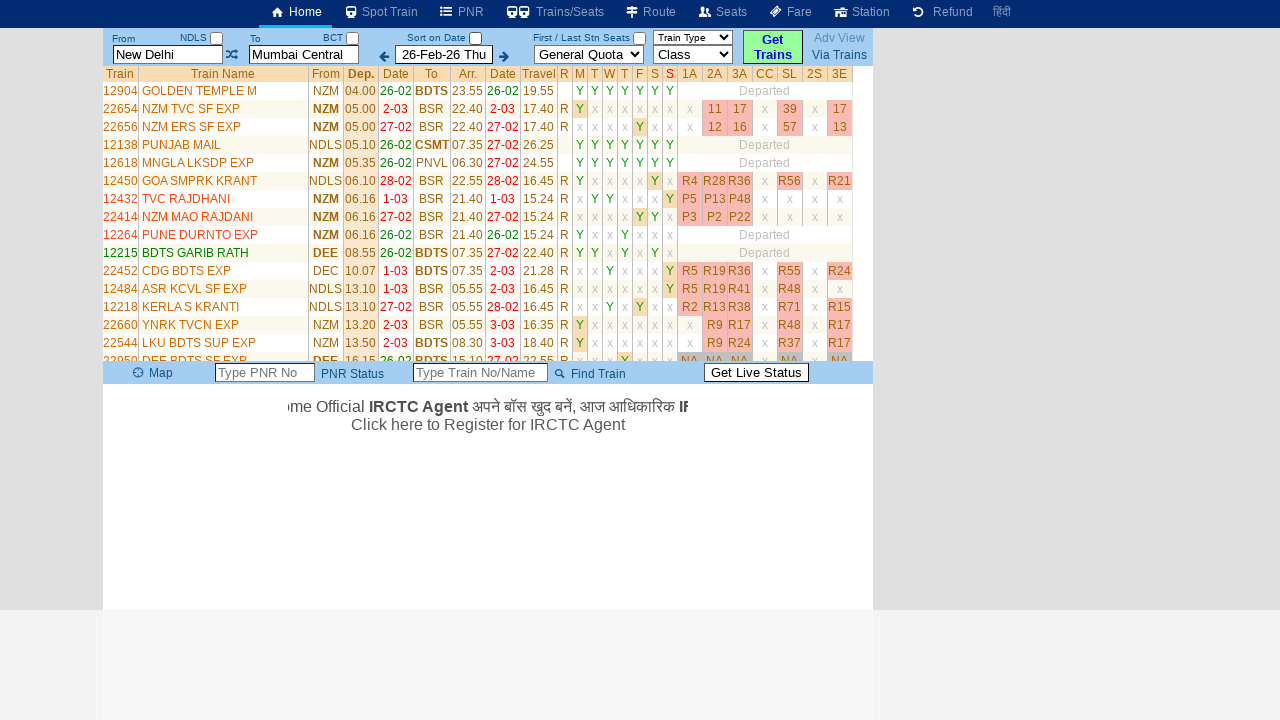

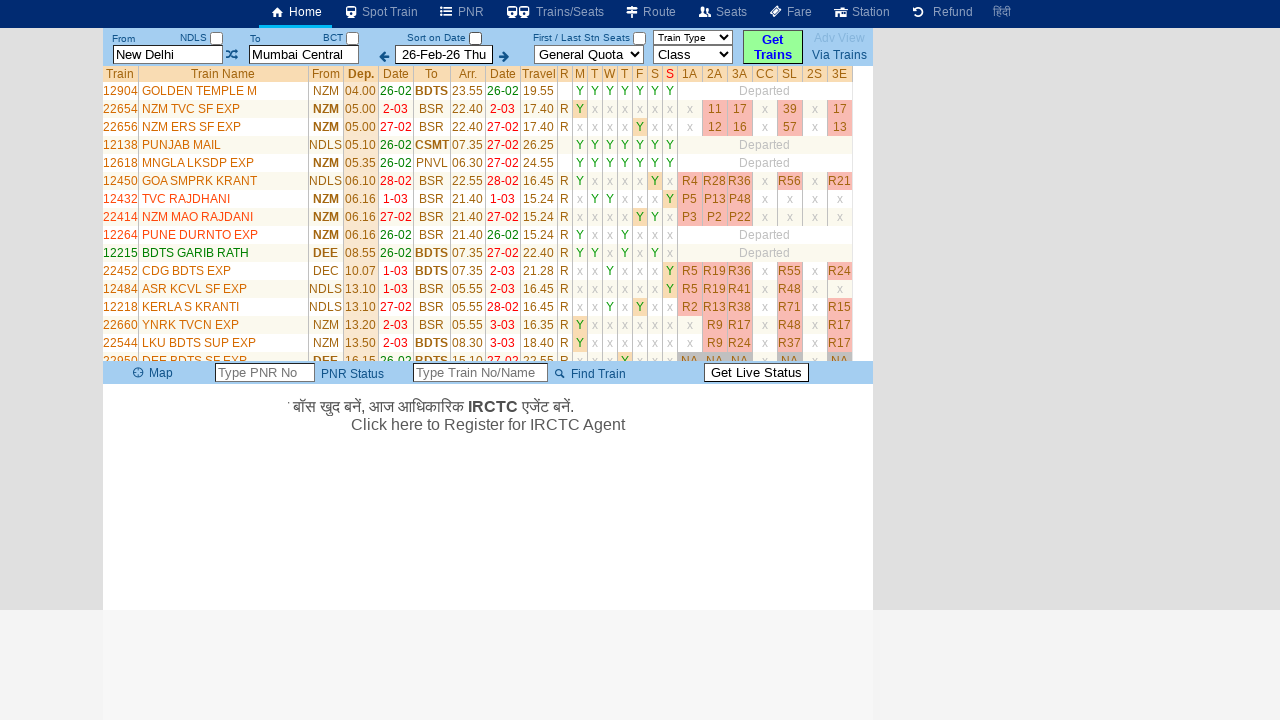